Navigates to W3Schools website and verifies that links are present and displayed on the page

Starting URL: https://www.w3schools.com

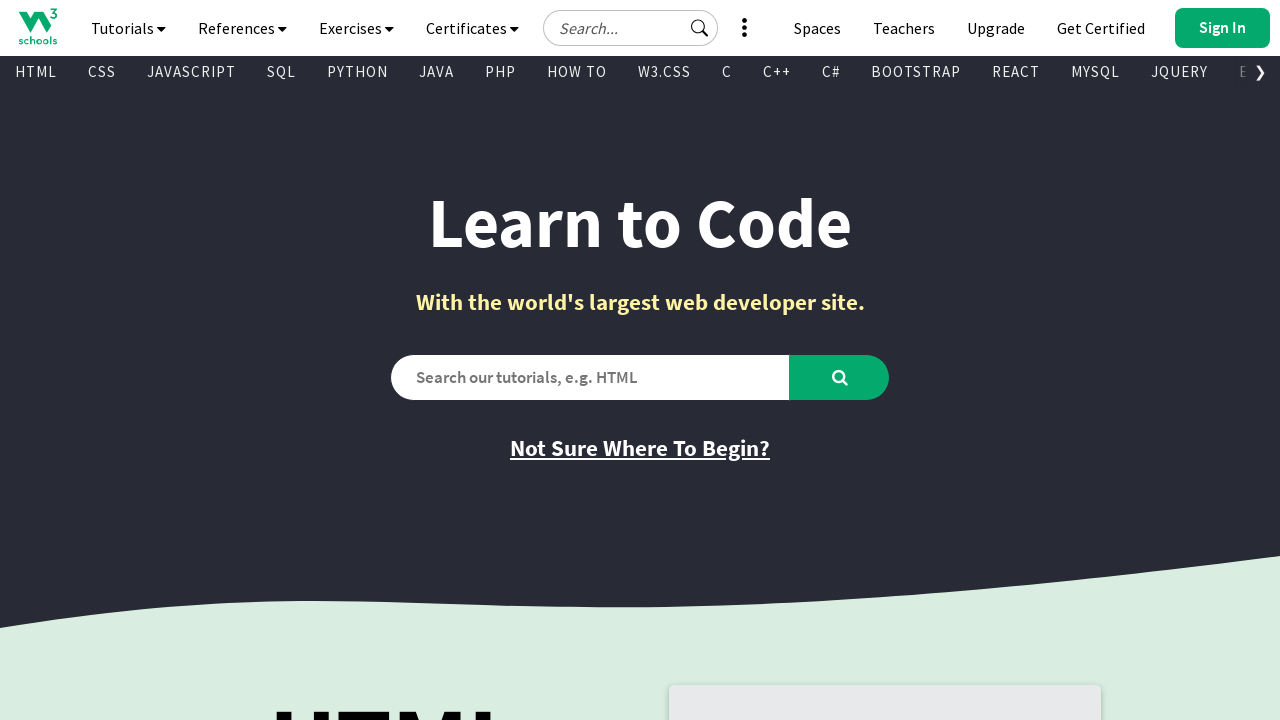

Navigated to W3Schools website
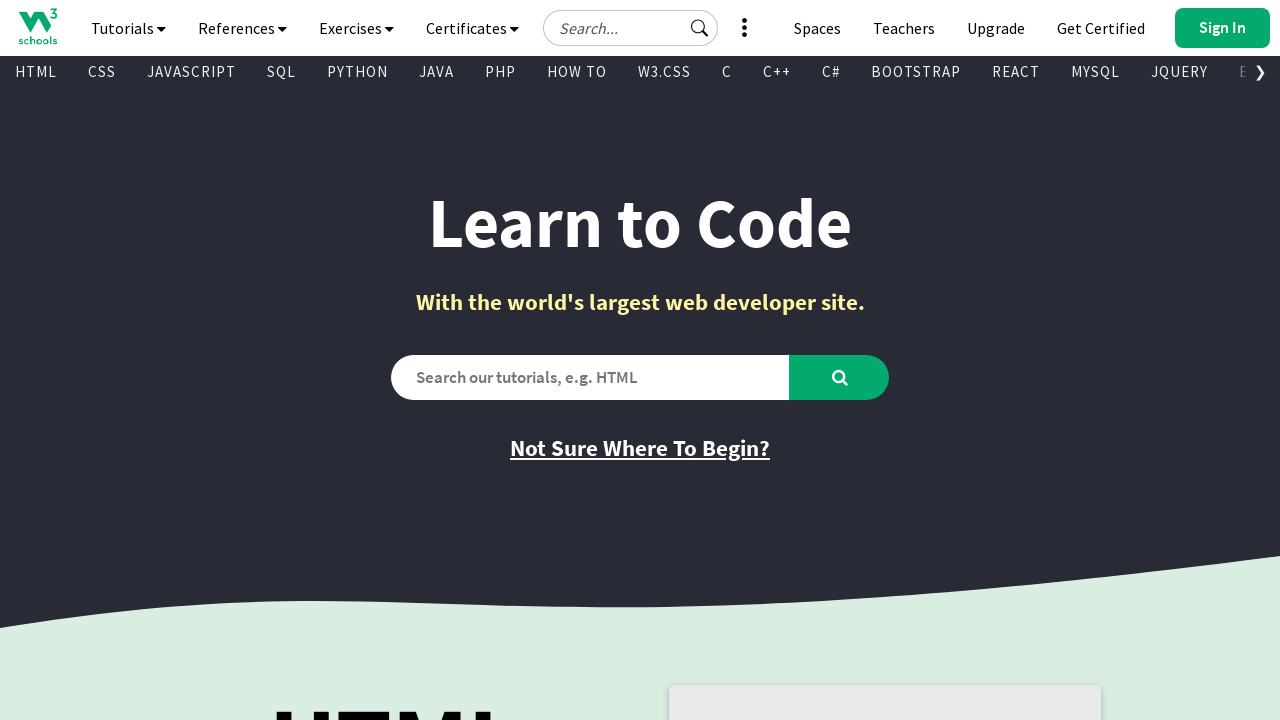

Waited for links to be visible on the page
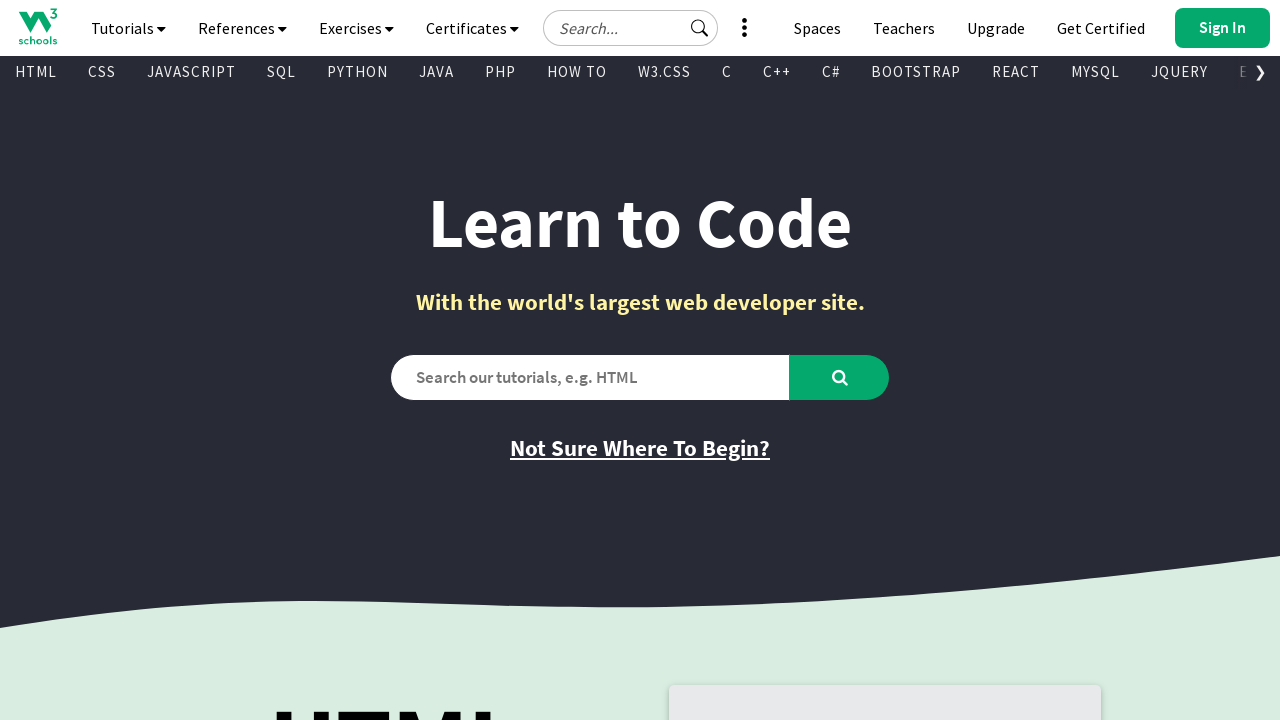

Retrieved all links from the page
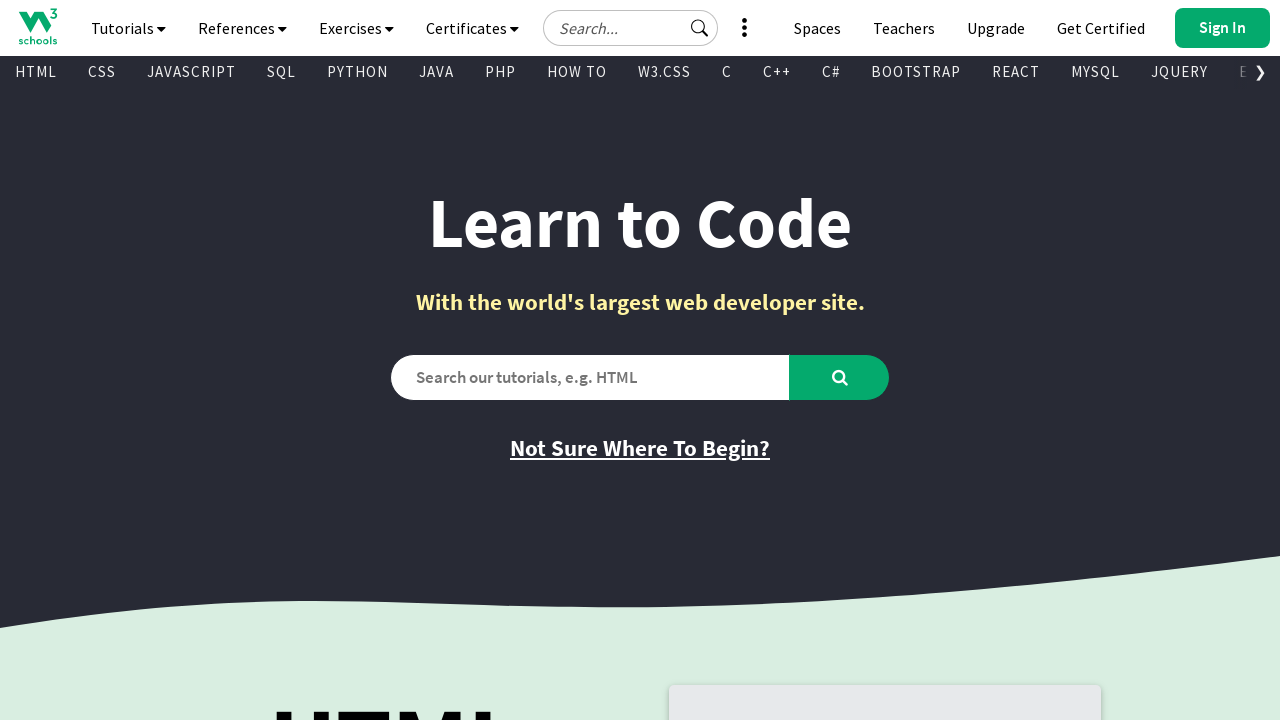

Verified link 1 is visible and has required attributes
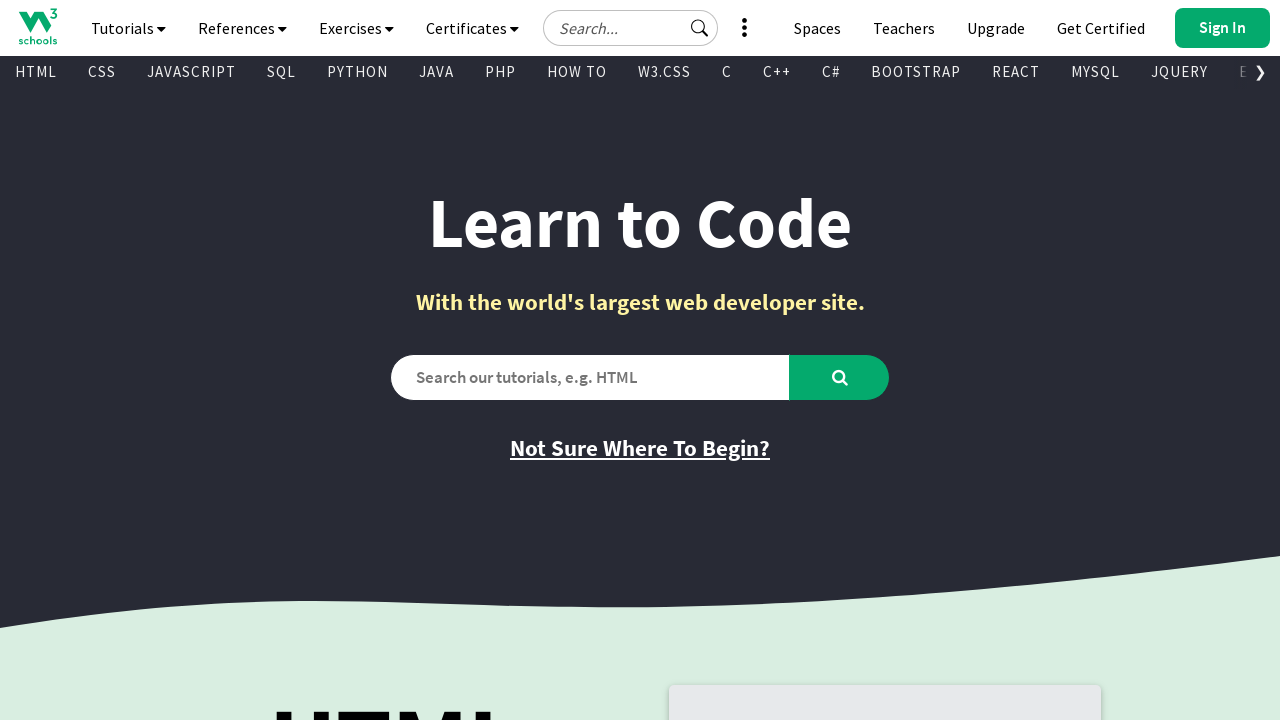

Verified link 2 is visible and has required attributes
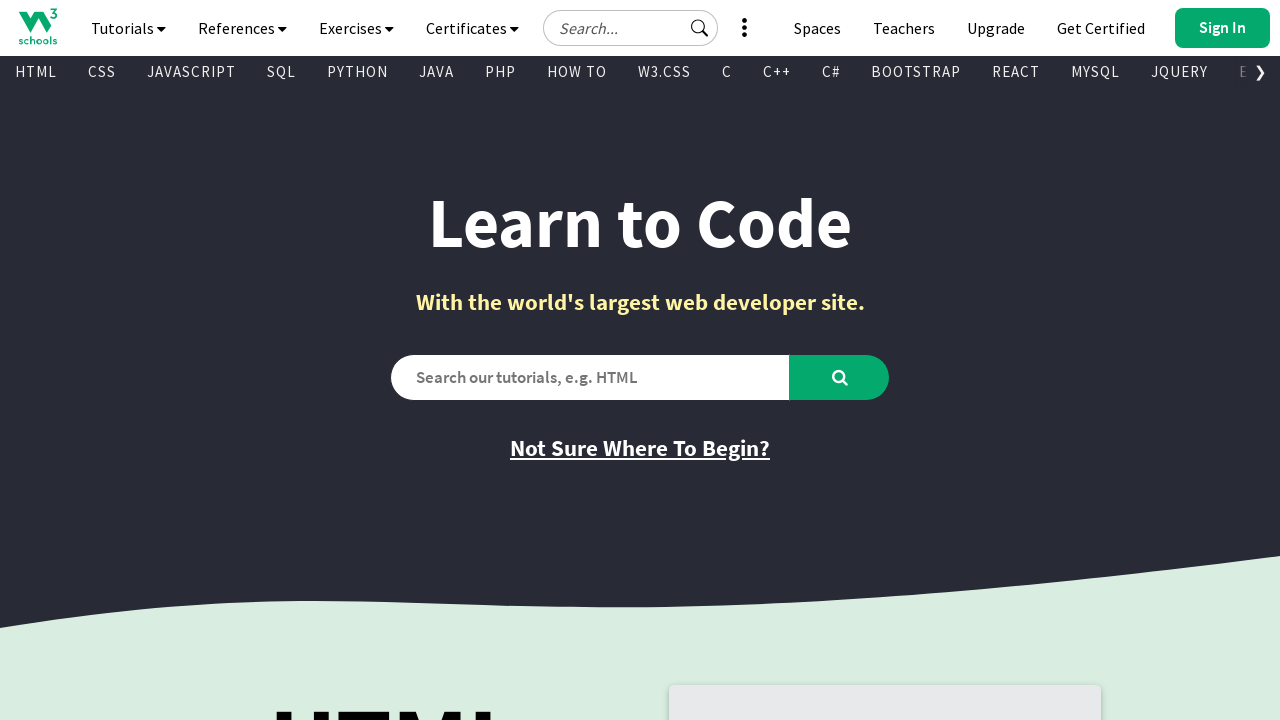

Verified link 3 is visible and has required attributes
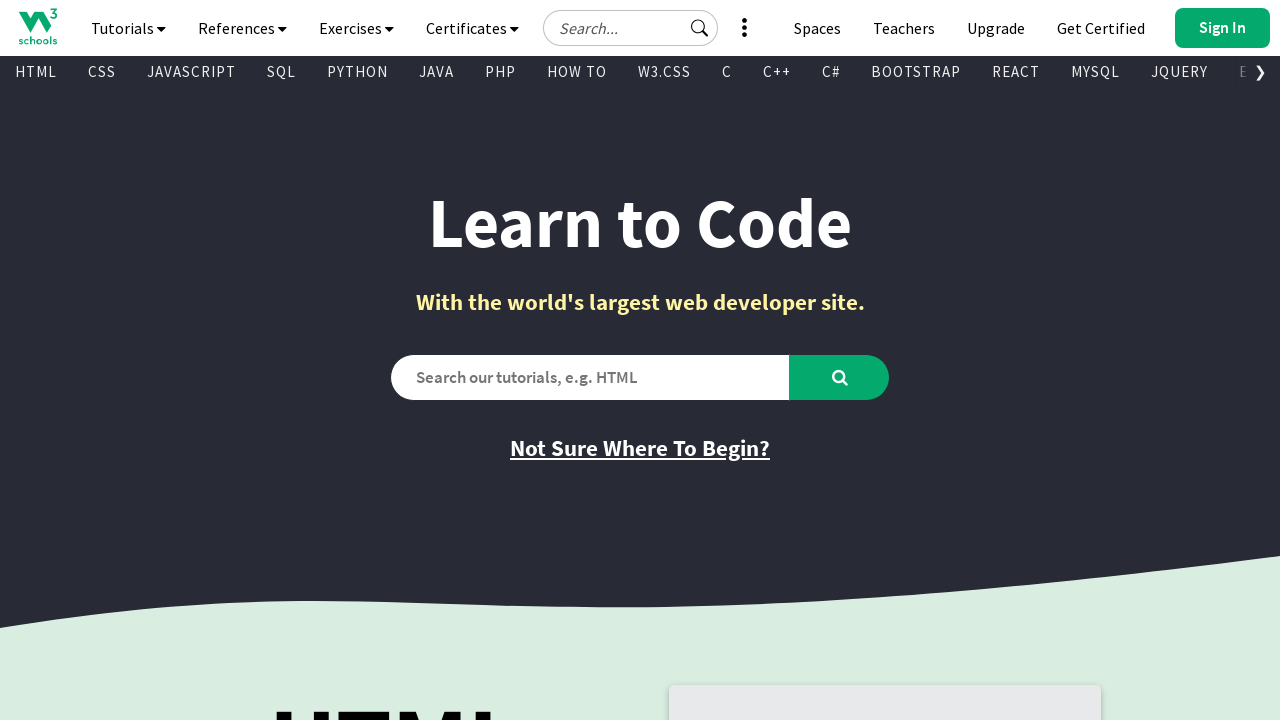

Verified link 4 is visible and has required attributes
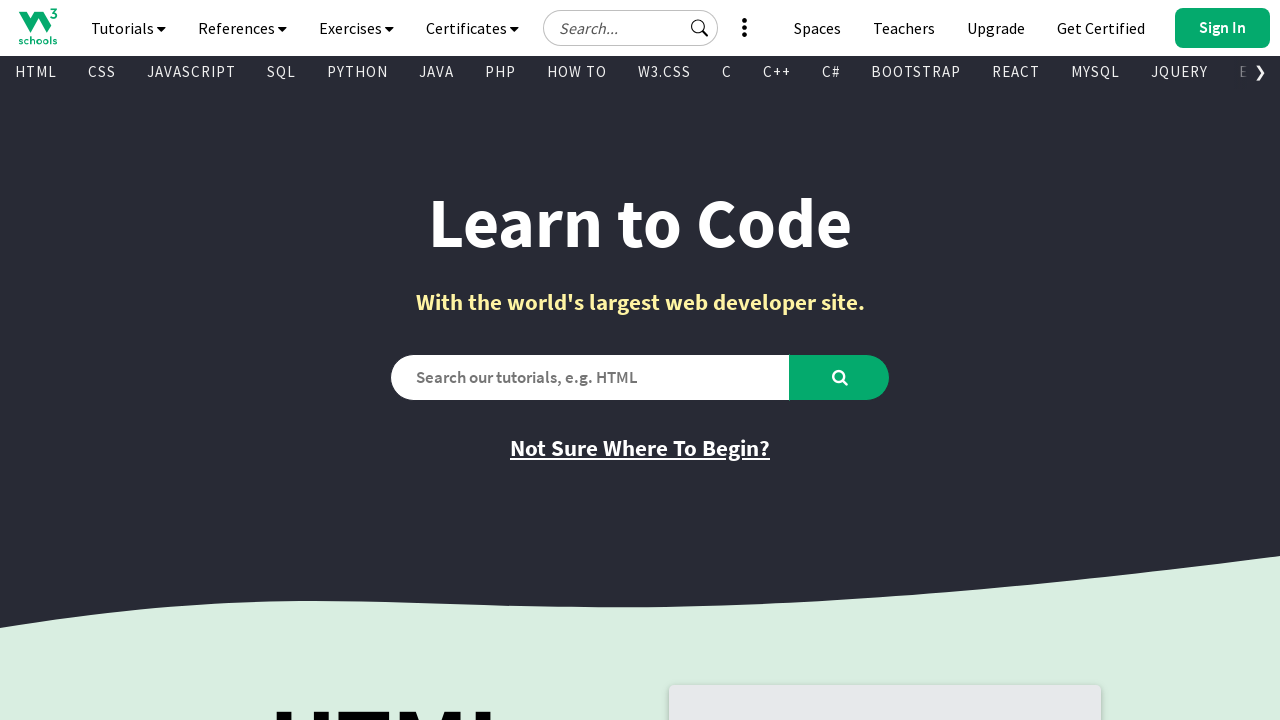

Verified link 5 is visible and has required attributes
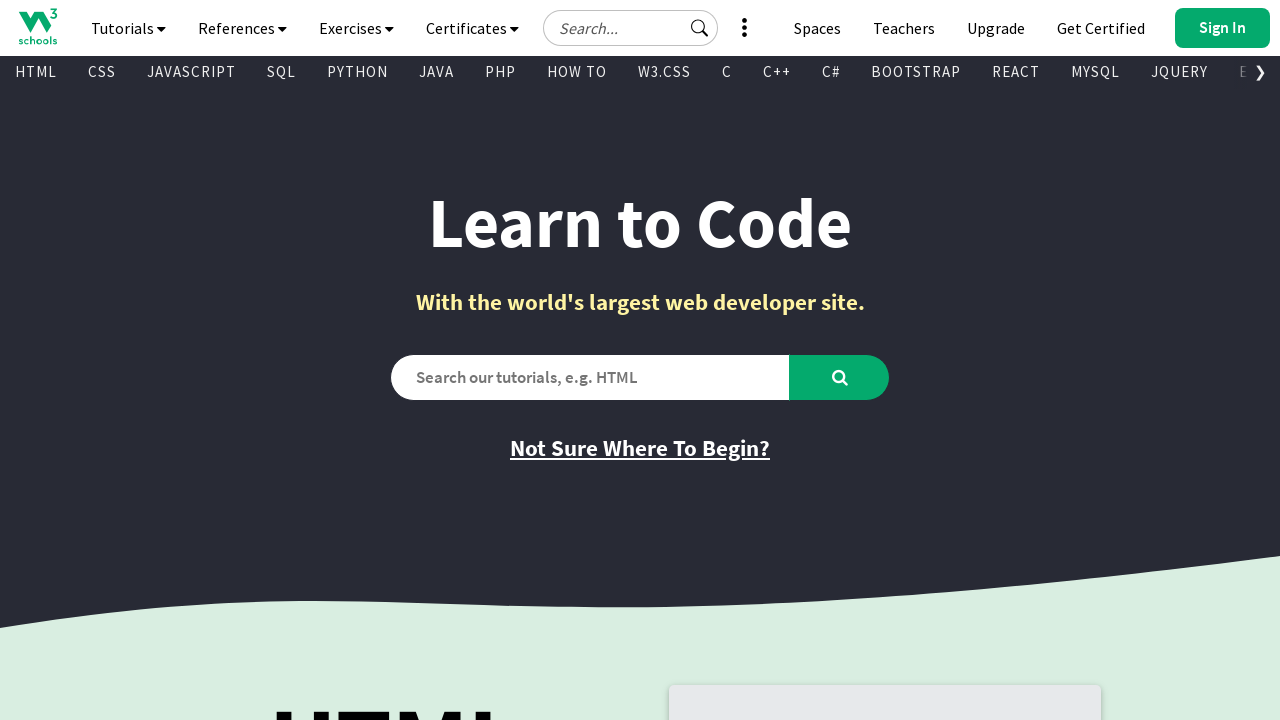

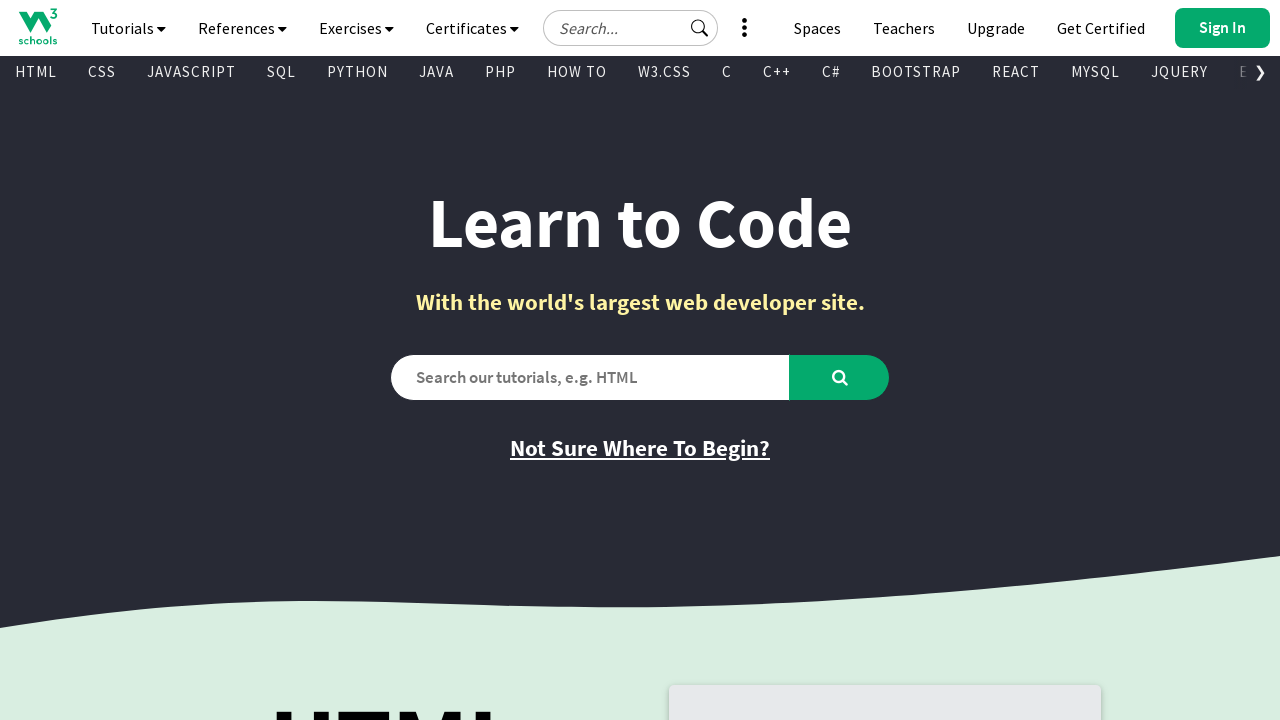